Tests adding and removing elements on a page by clicking Add Element button twice, then deleting both created elements

Starting URL: https://the-internet.herokuapp.com/add_remove_elements/

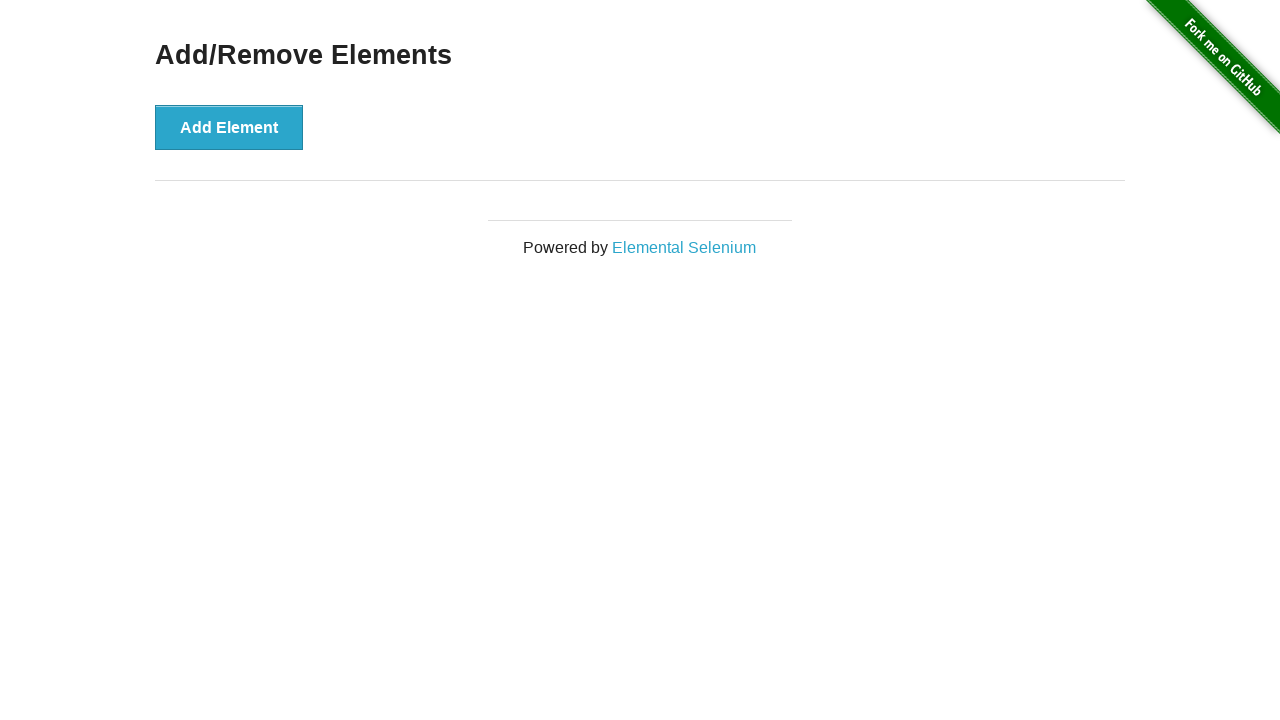

Clicked Add Element button to create first element at (229, 127) on xpath=//button[text()='Add Element']
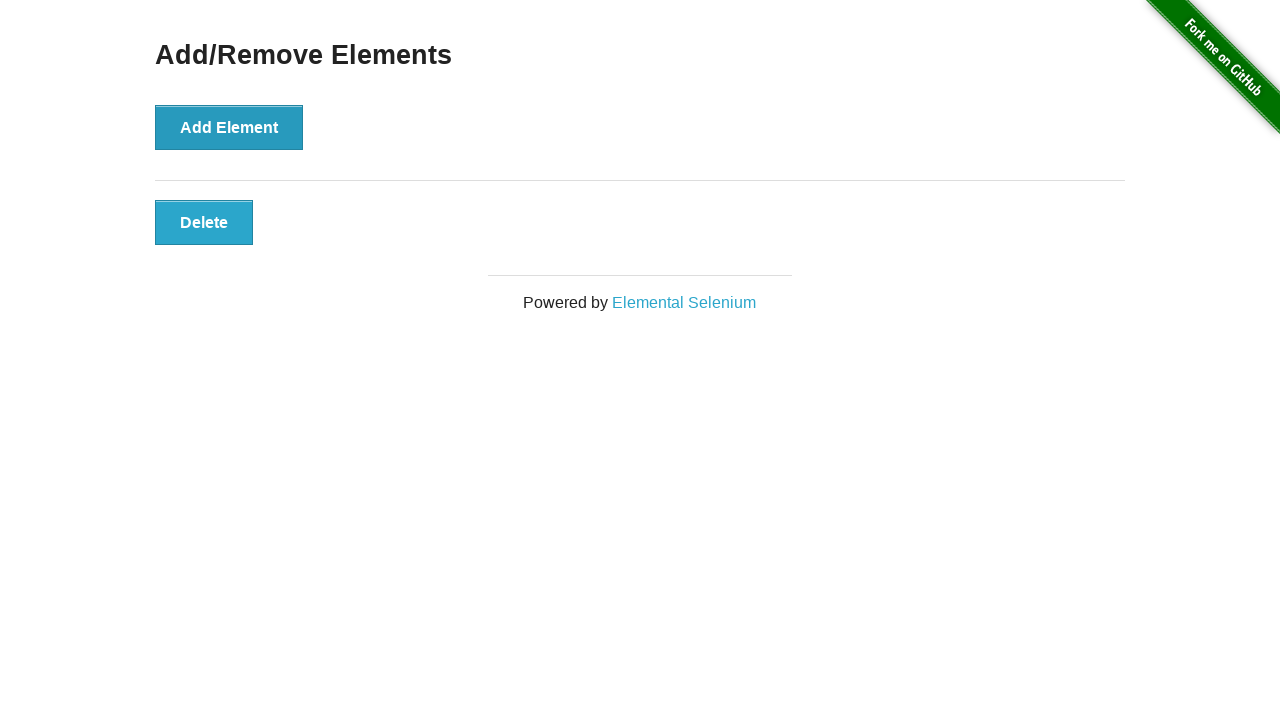

Clicked Add Element button to create second element at (229, 127) on xpath=//button[text()='Add Element']
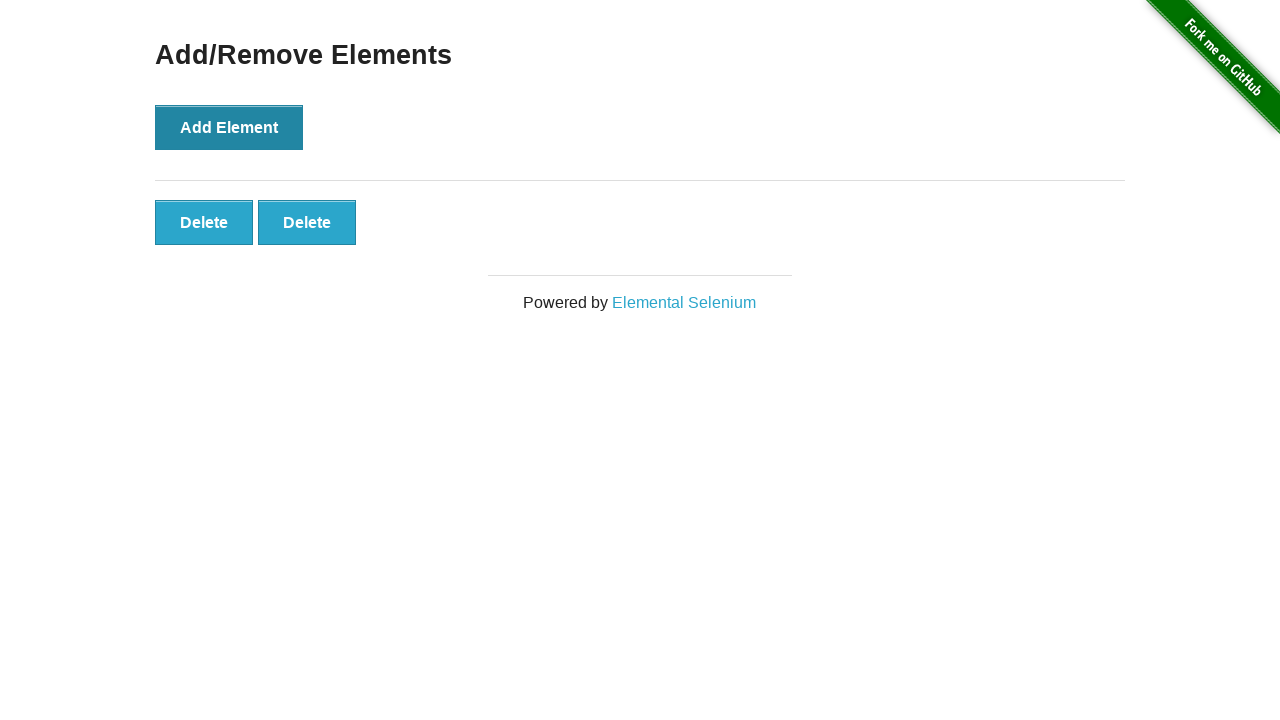

Clicked Delete button to remove second element at (307, 222) on (//button[text()='Delete'])[2]
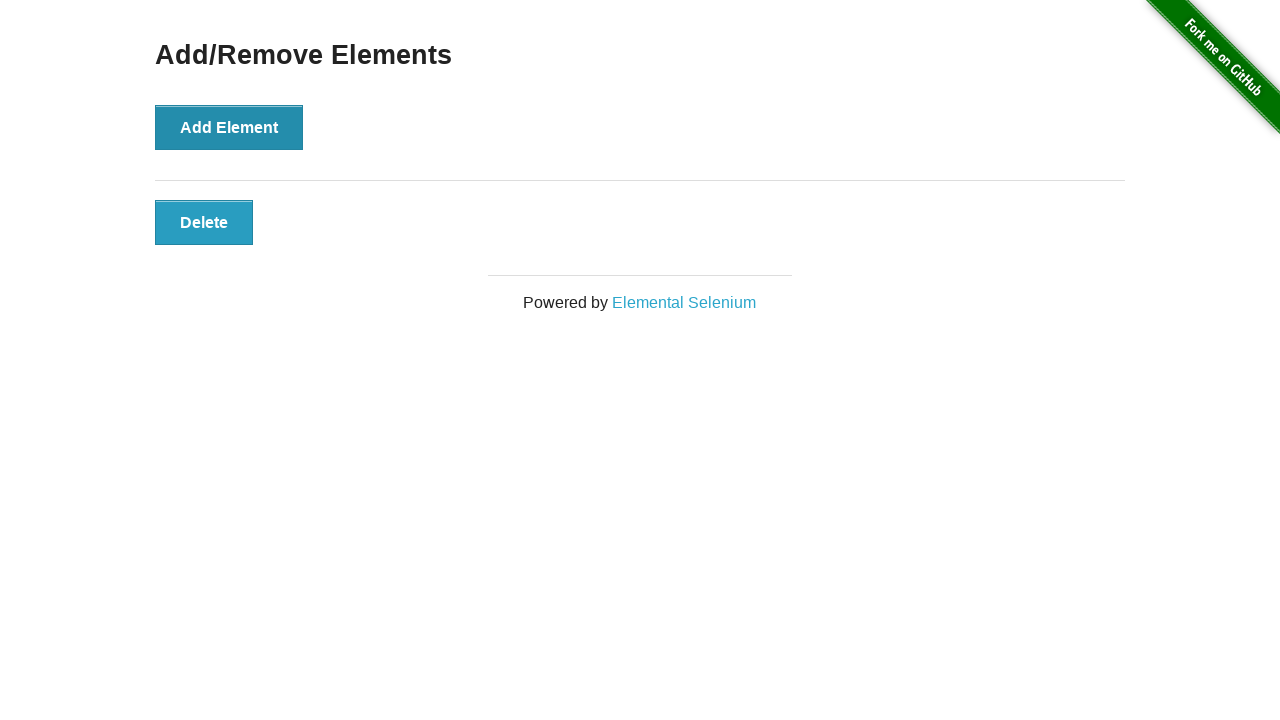

Clicked Delete button to remove first element at (204, 222) on (//button[text()='Delete'])[1]
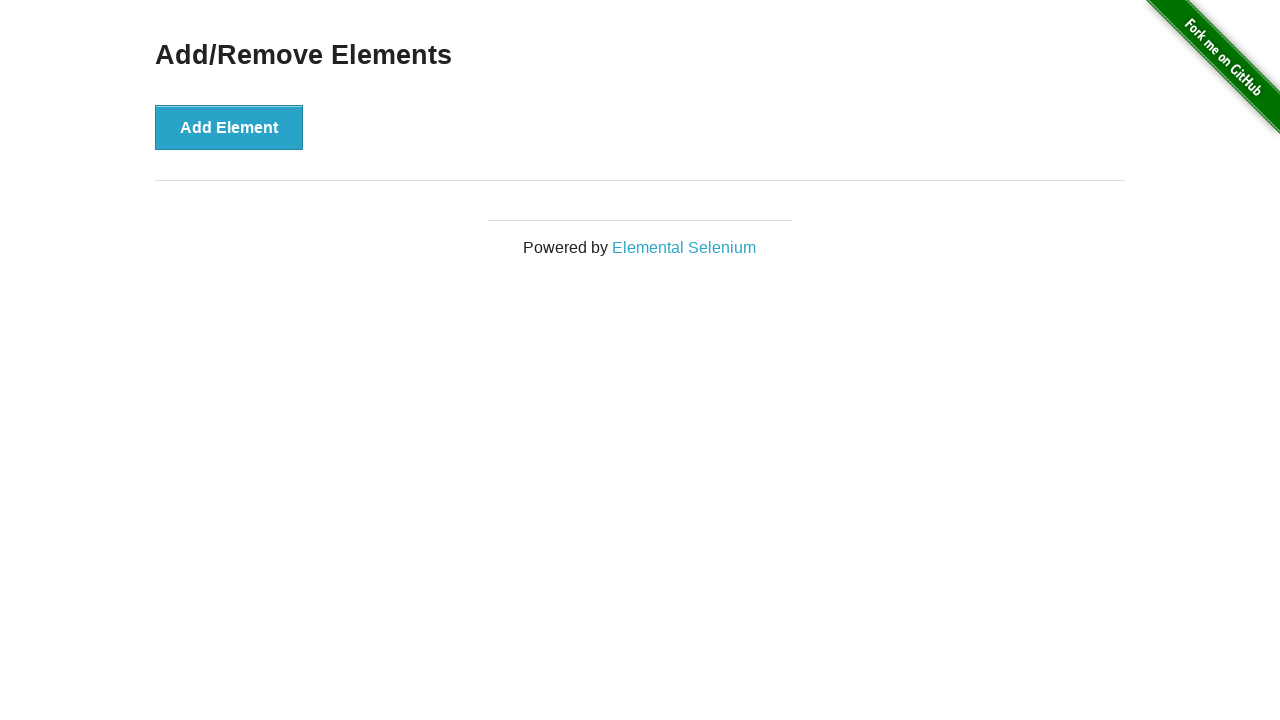

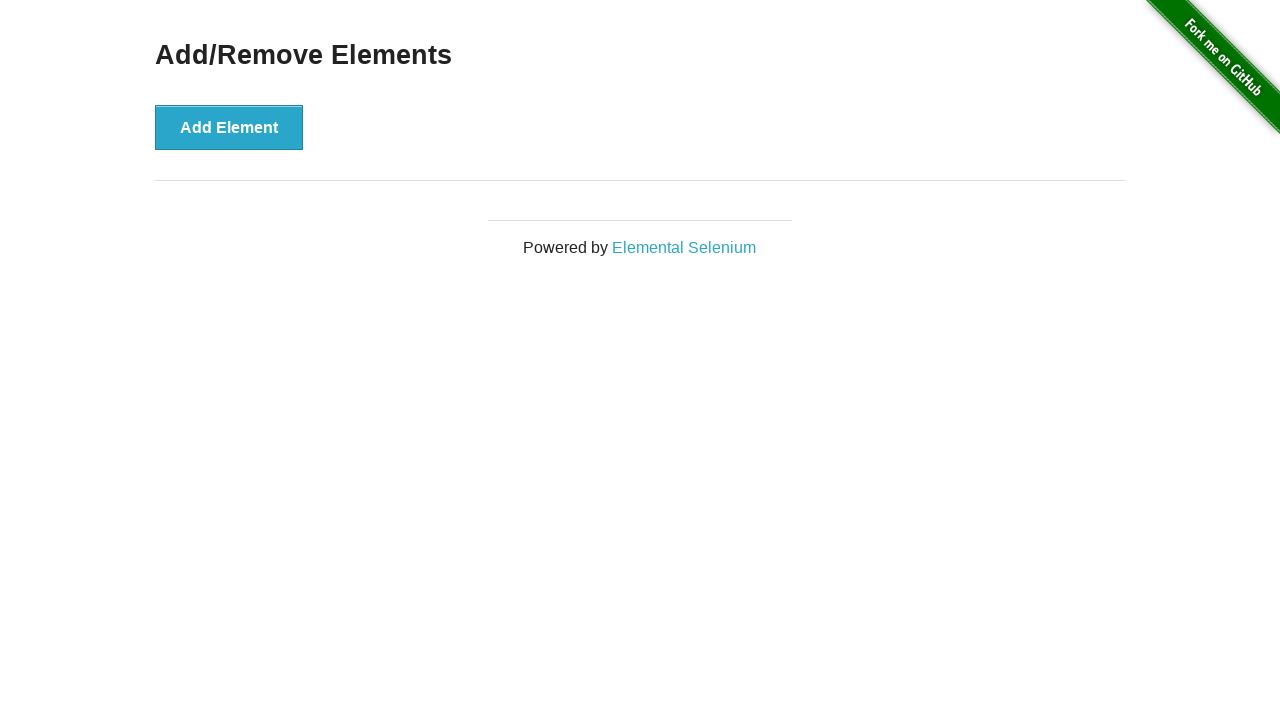